Tests Python.org search functionality by entering a search query and submitting it using the Enter key

Starting URL: http://www.python.org

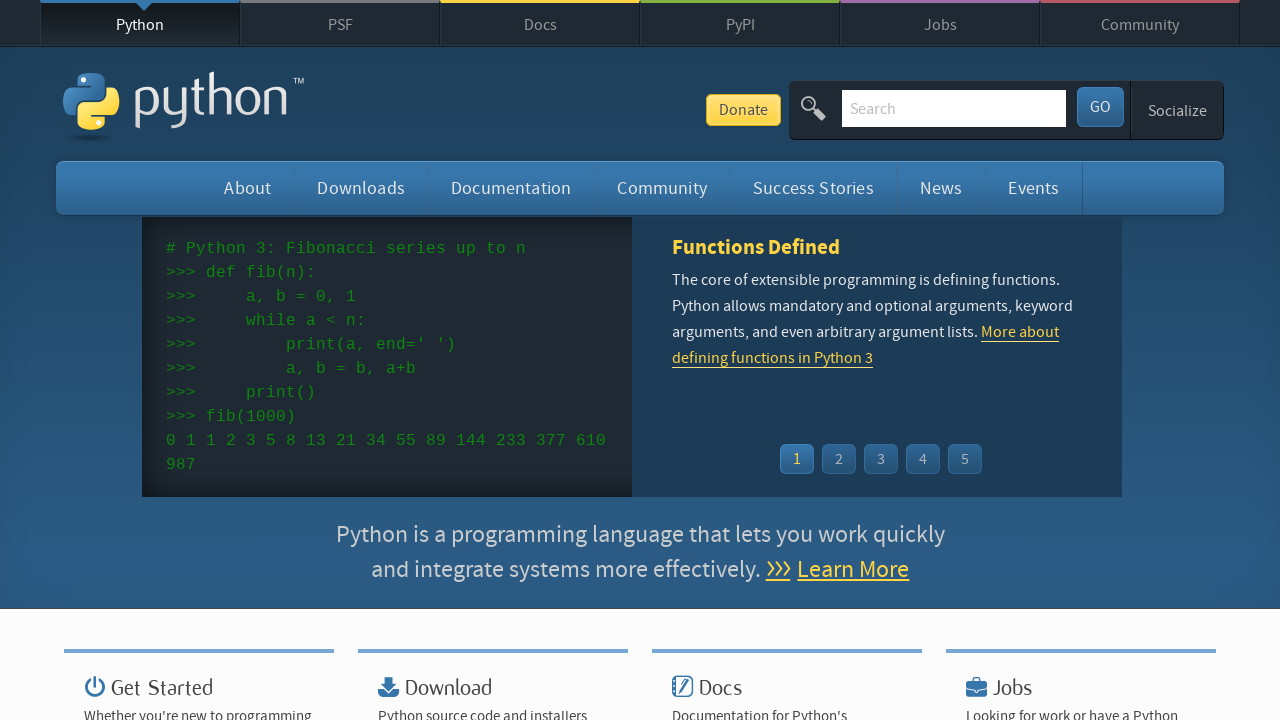

Cleared the search box on input[name='q']
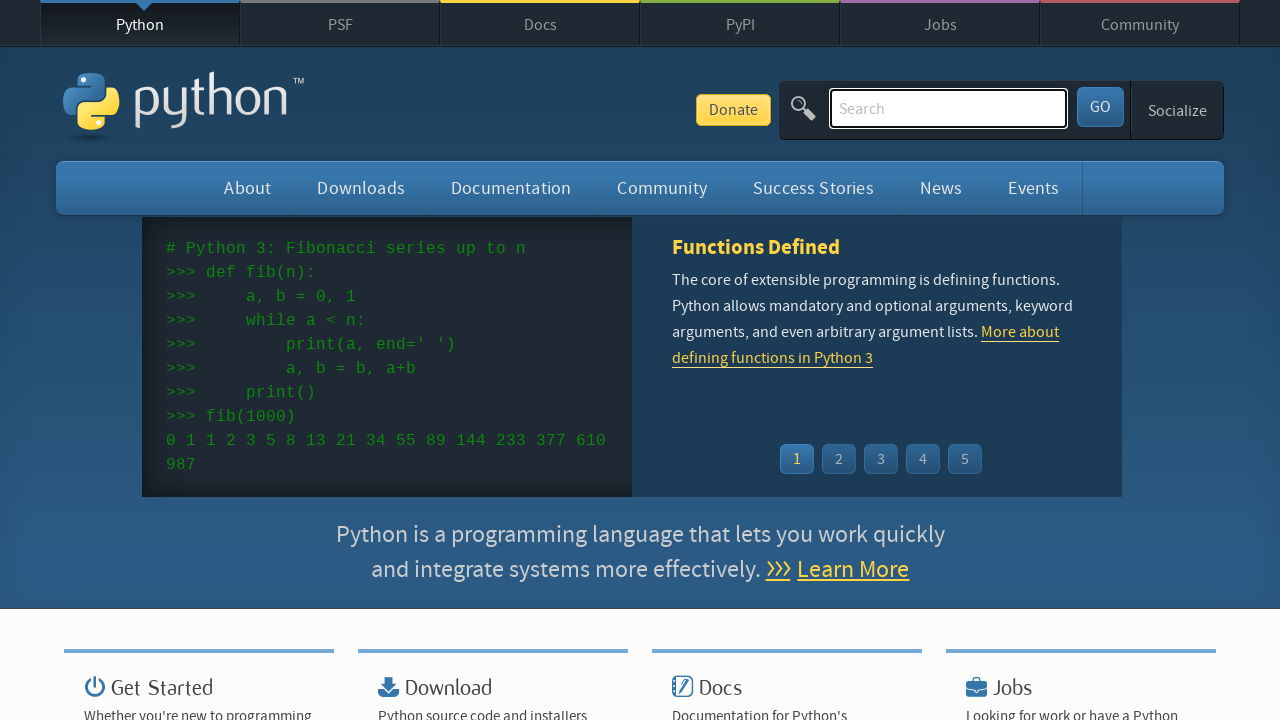

Filled search box with 'pycon' on input[name='q']
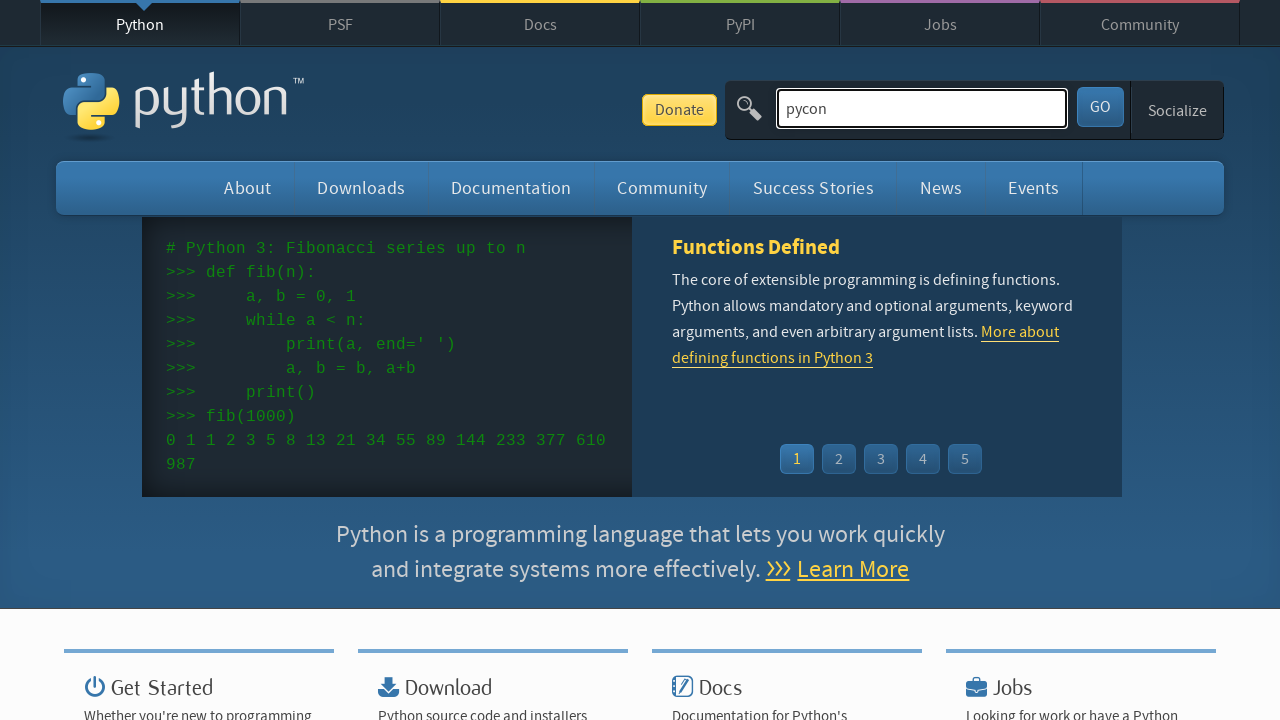

Pressed Enter to submit search query on input[name='q']
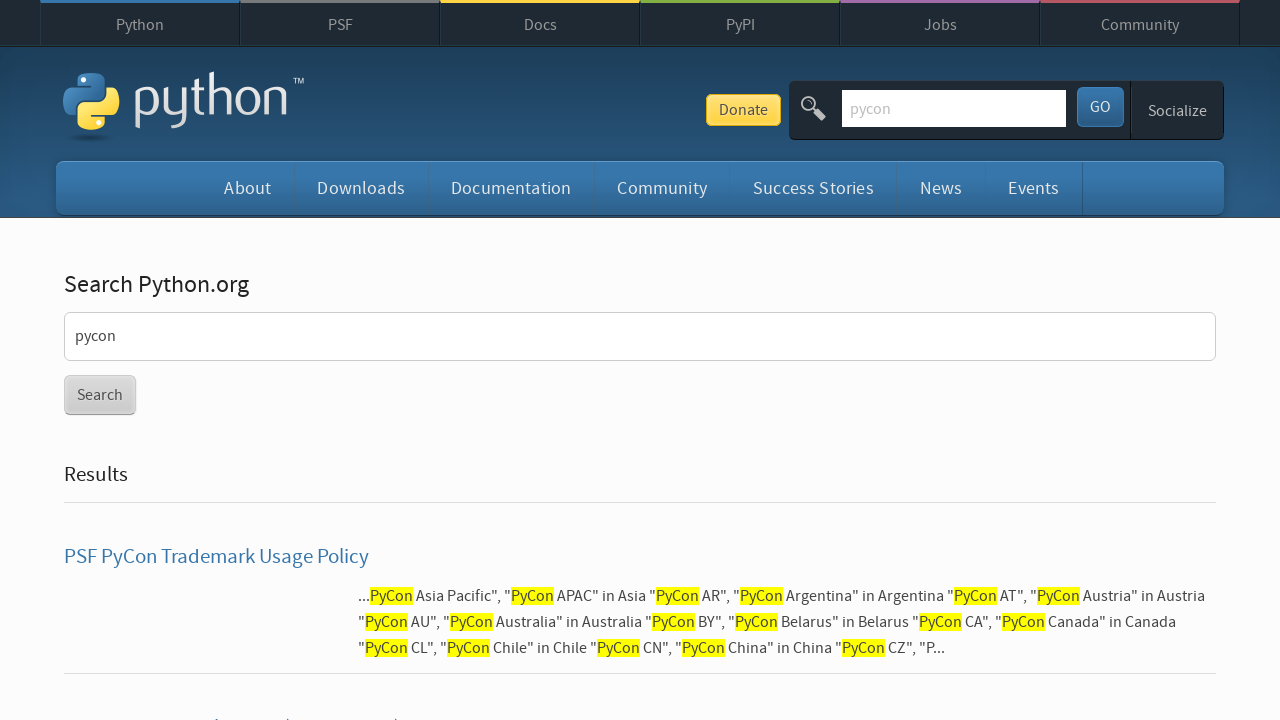

Search results page loaded (network idle)
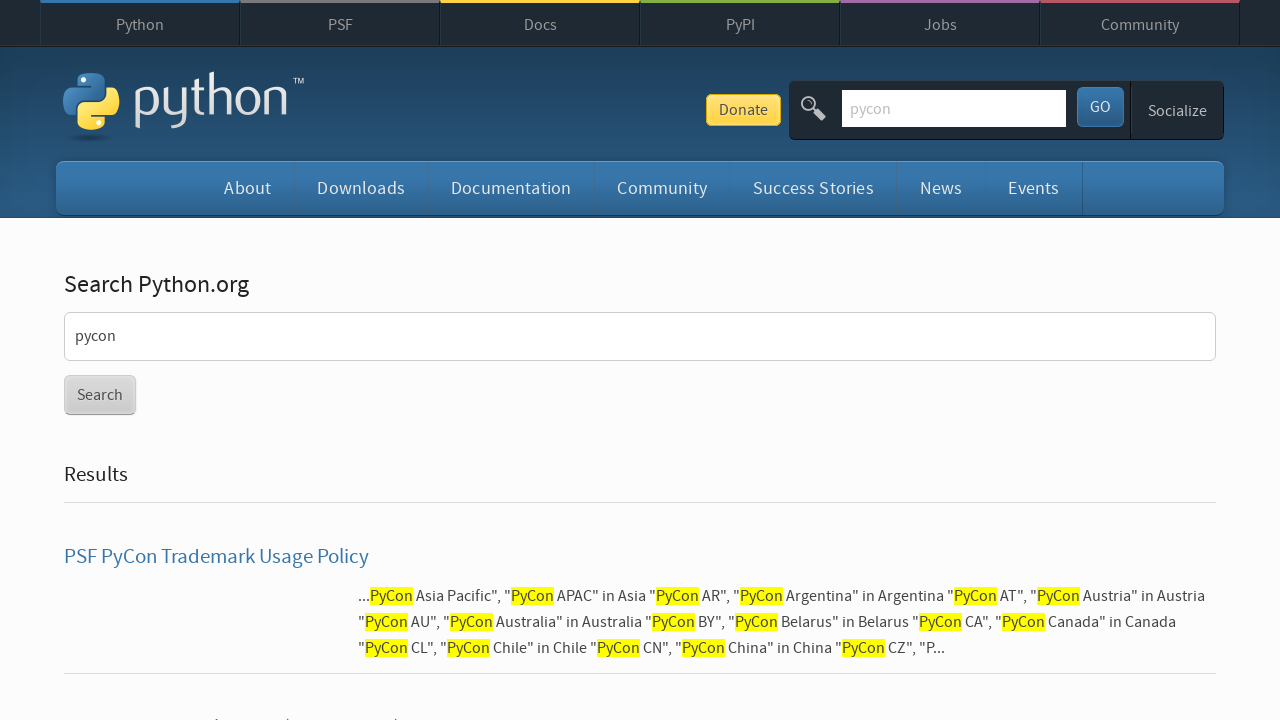

Verified 'search' is in the page URL
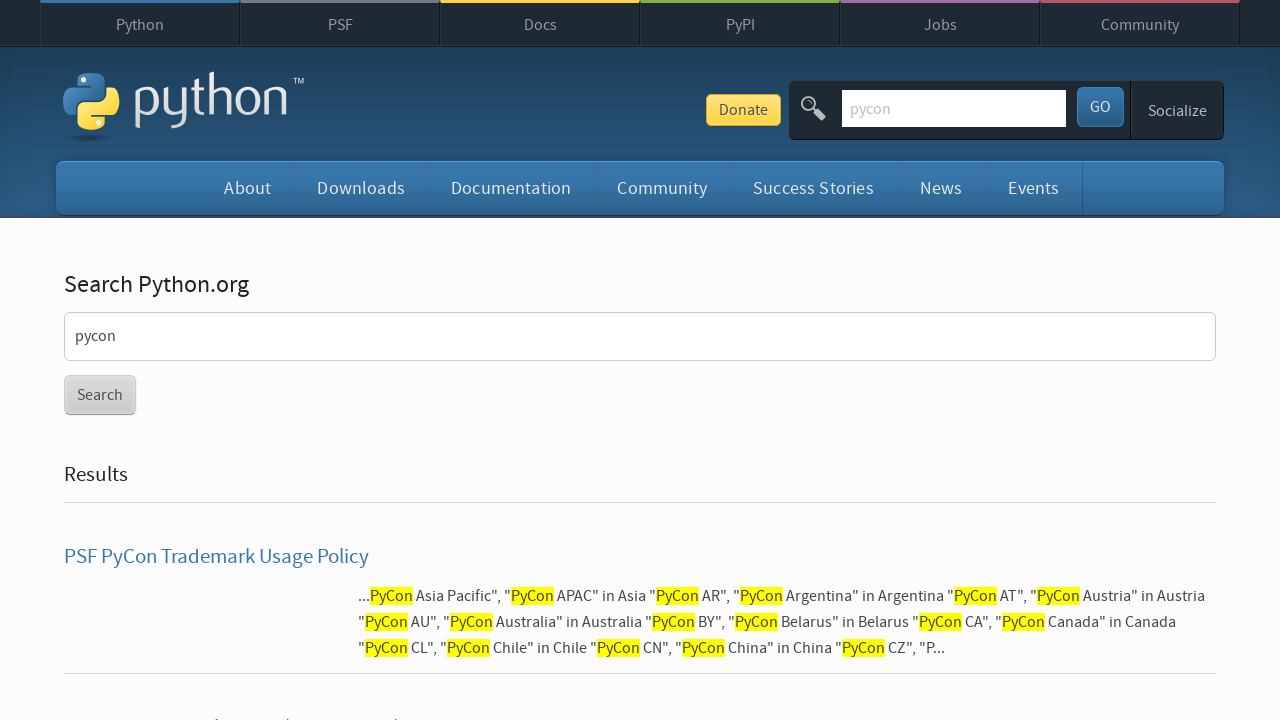

Verified search results were found (no 'No results found' message)
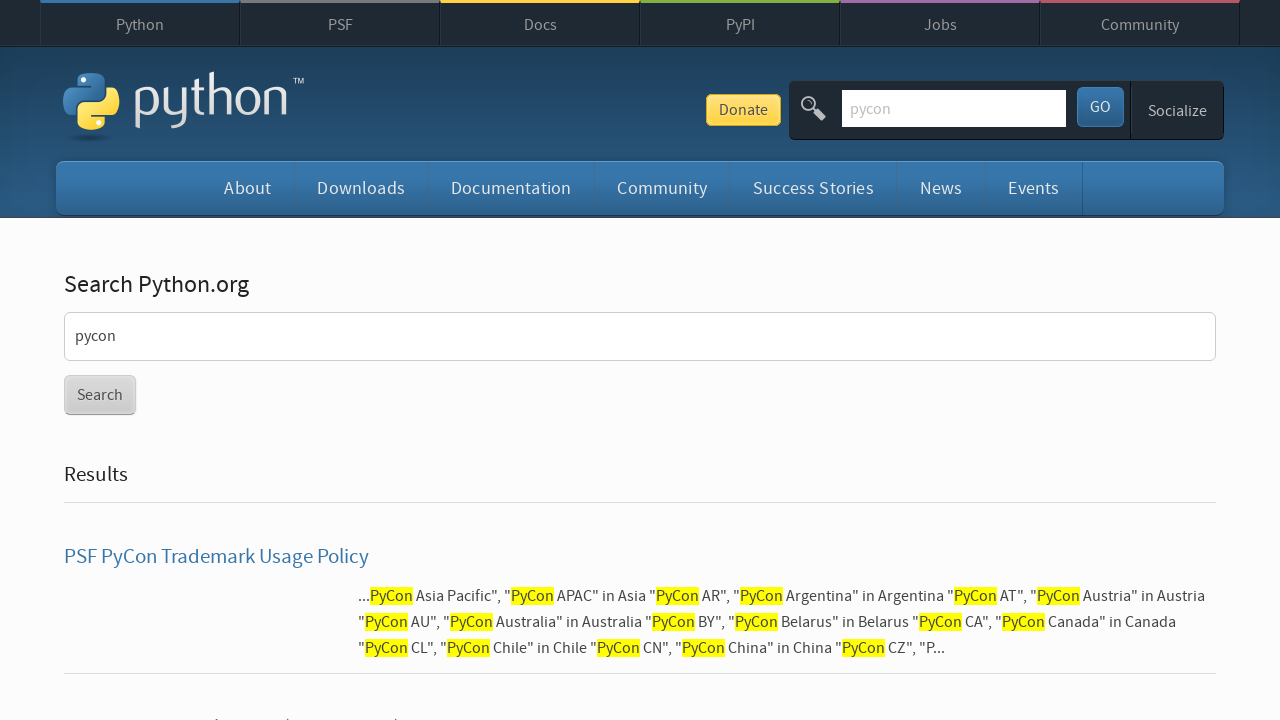

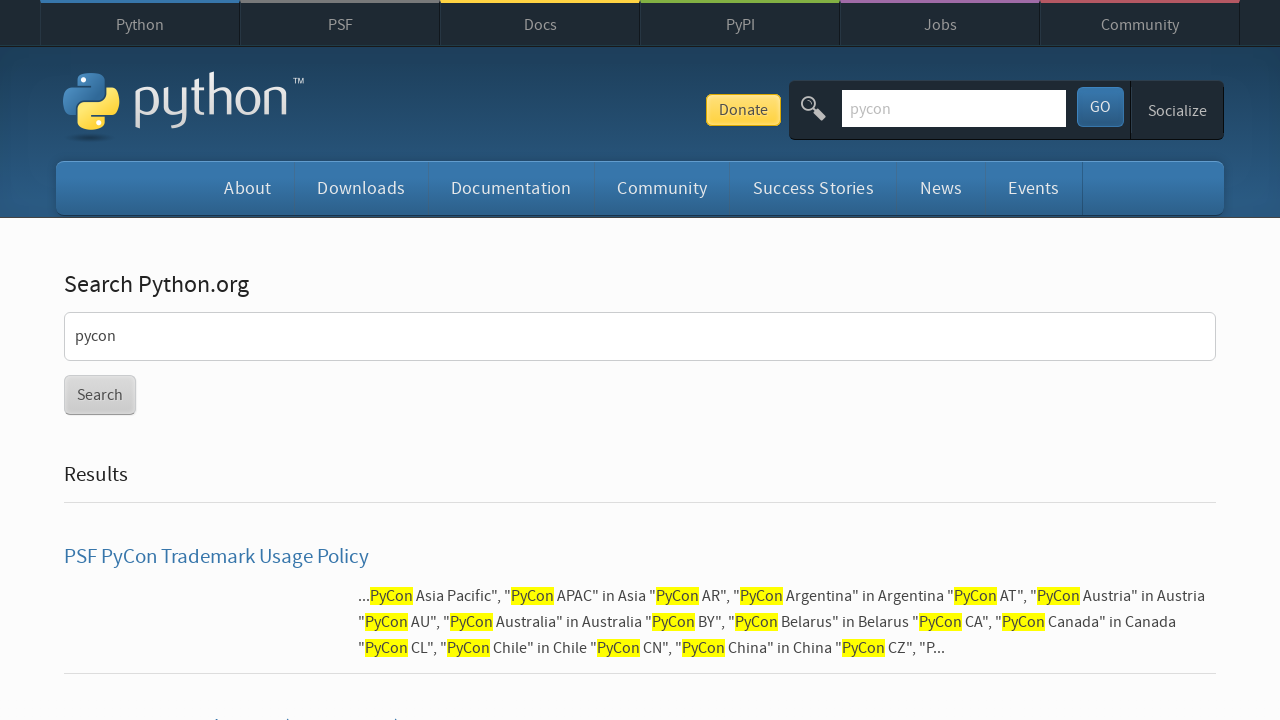